Tests that entering a name enables the Create Lobby button

Starting URL: https://secret-hitler.online/

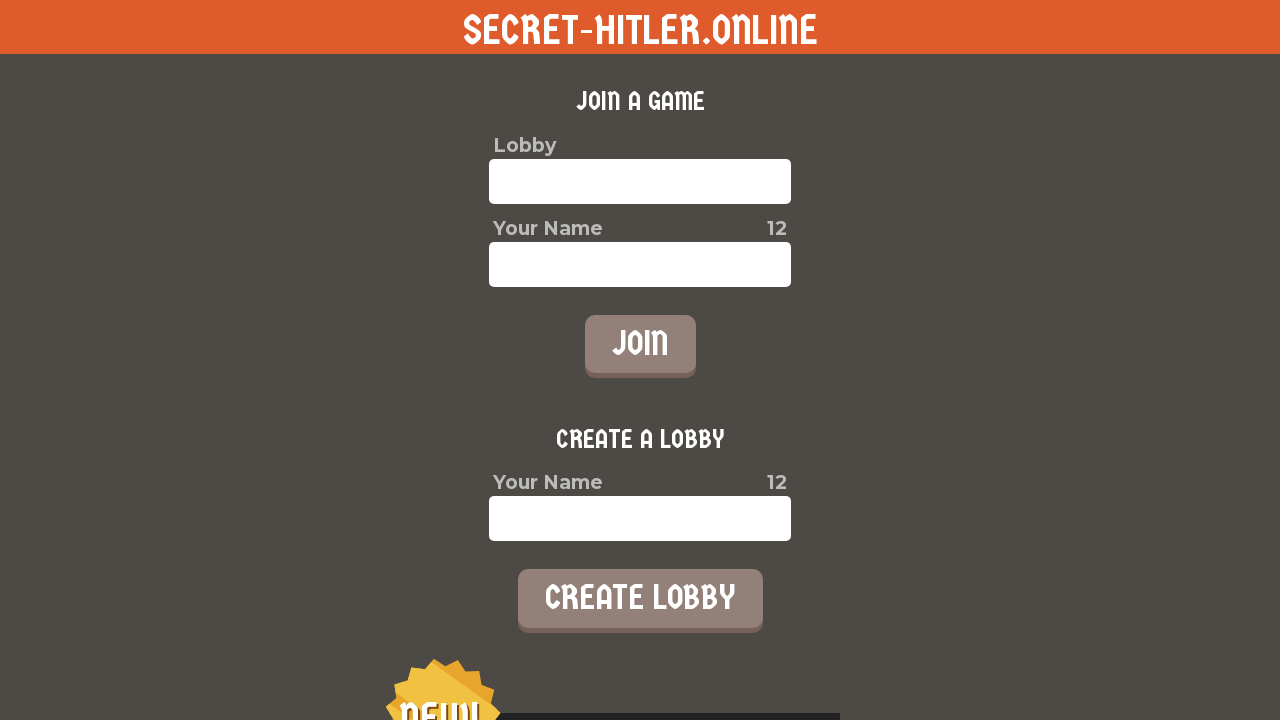

Entered player name 'Max' in the input field on xpath=//*[@id='root']/div/div[2]/div/label/input
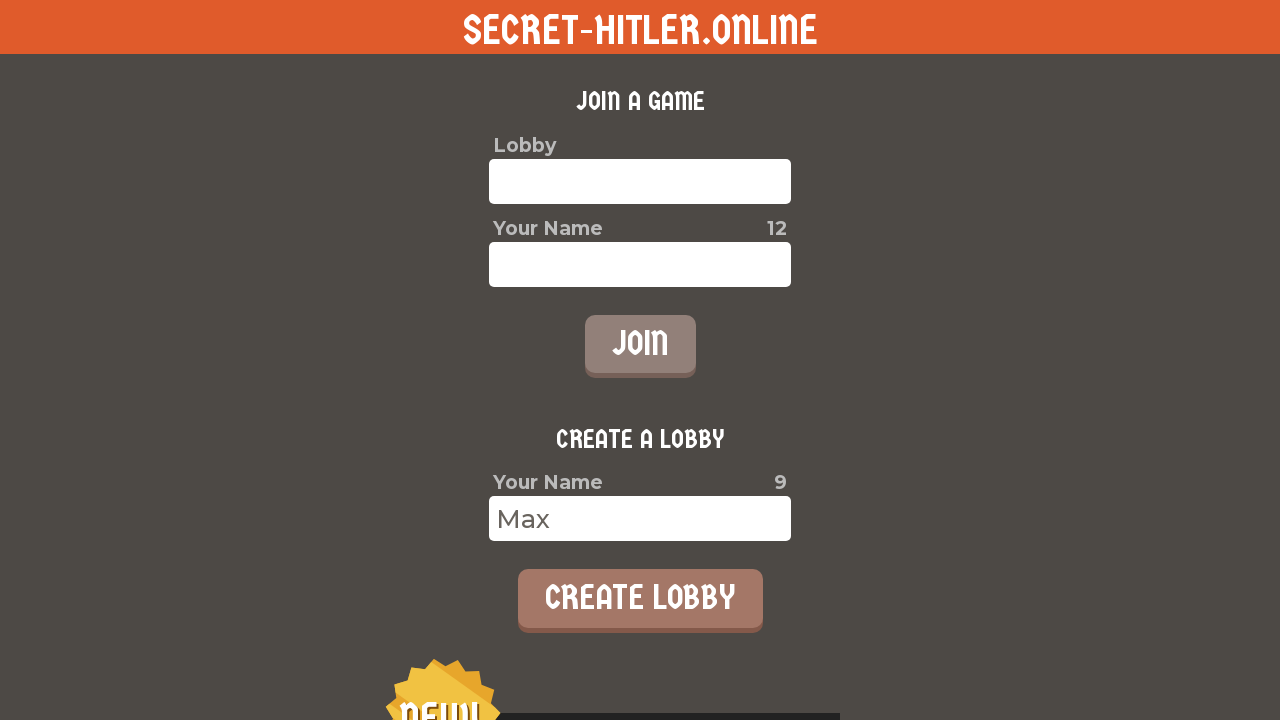

Verified that Create Lobby button is enabled
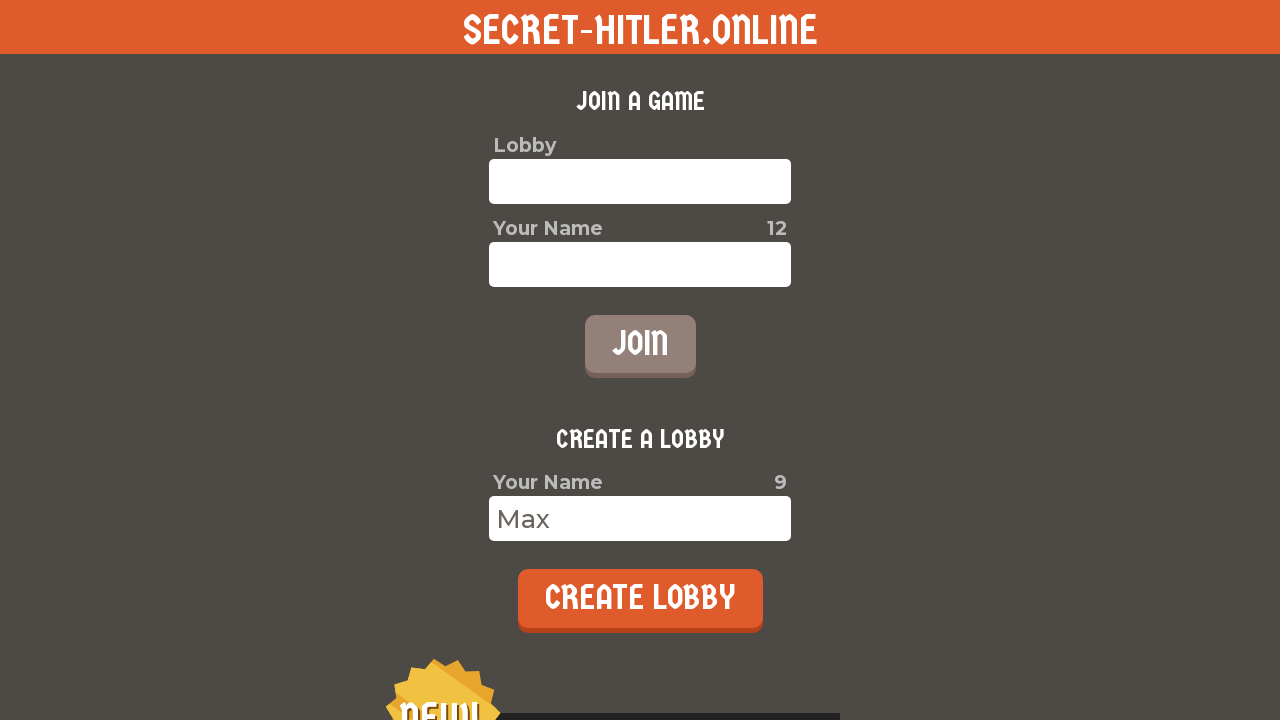

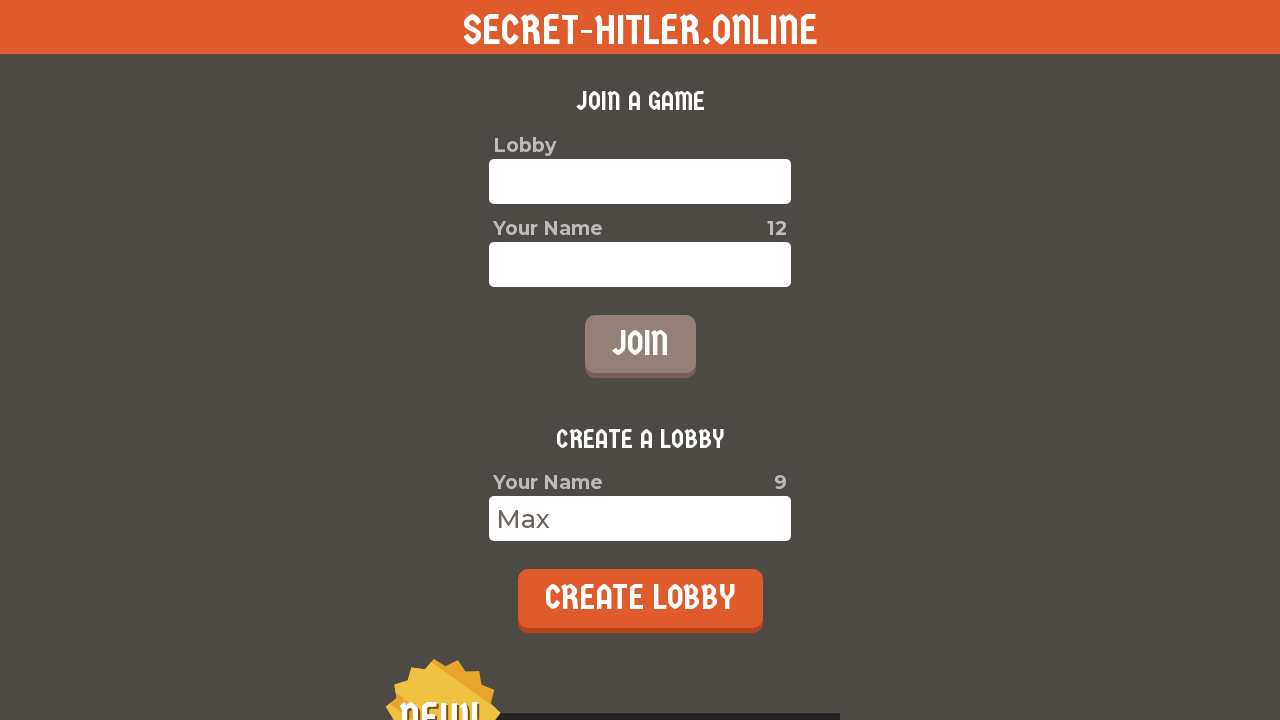